Navigates to the OrangeHRM demo site and clicks on the "OrangeHRM, Inc" link, which likely opens the company's main website.

Starting URL: https://opensource-demo.orangehrmlive.com/

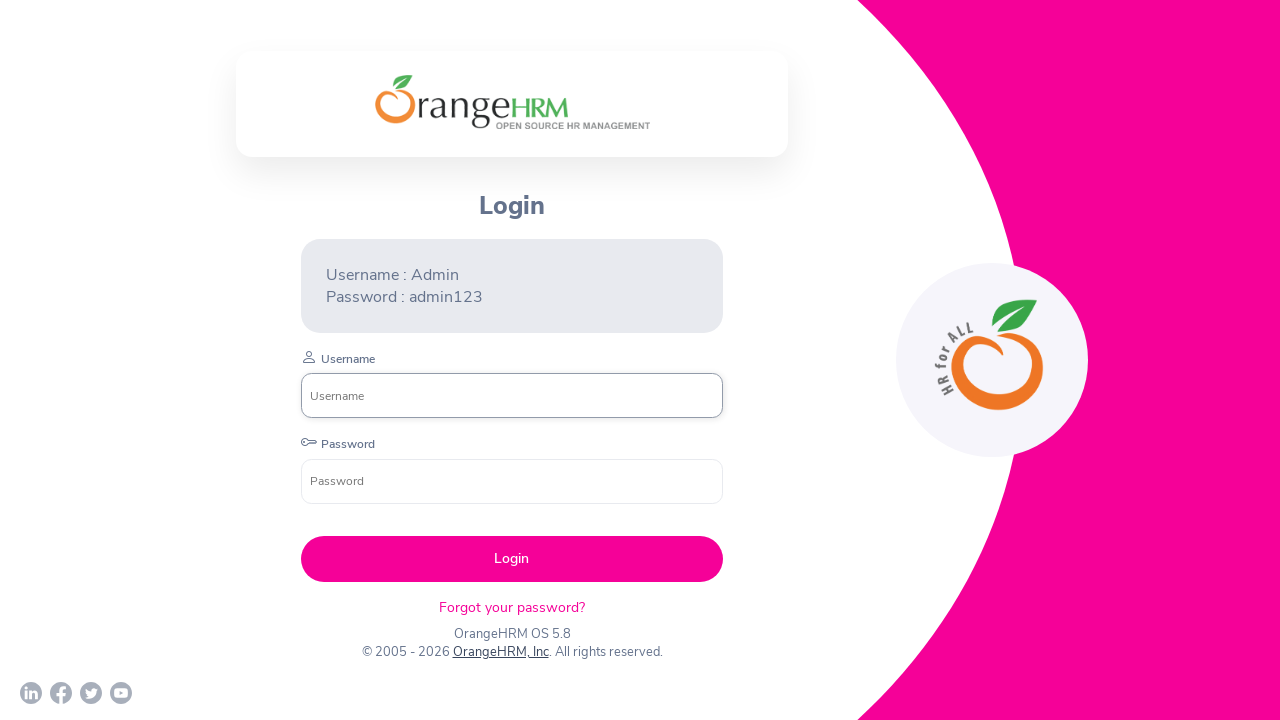

Waited for page to reach domcontentloaded state
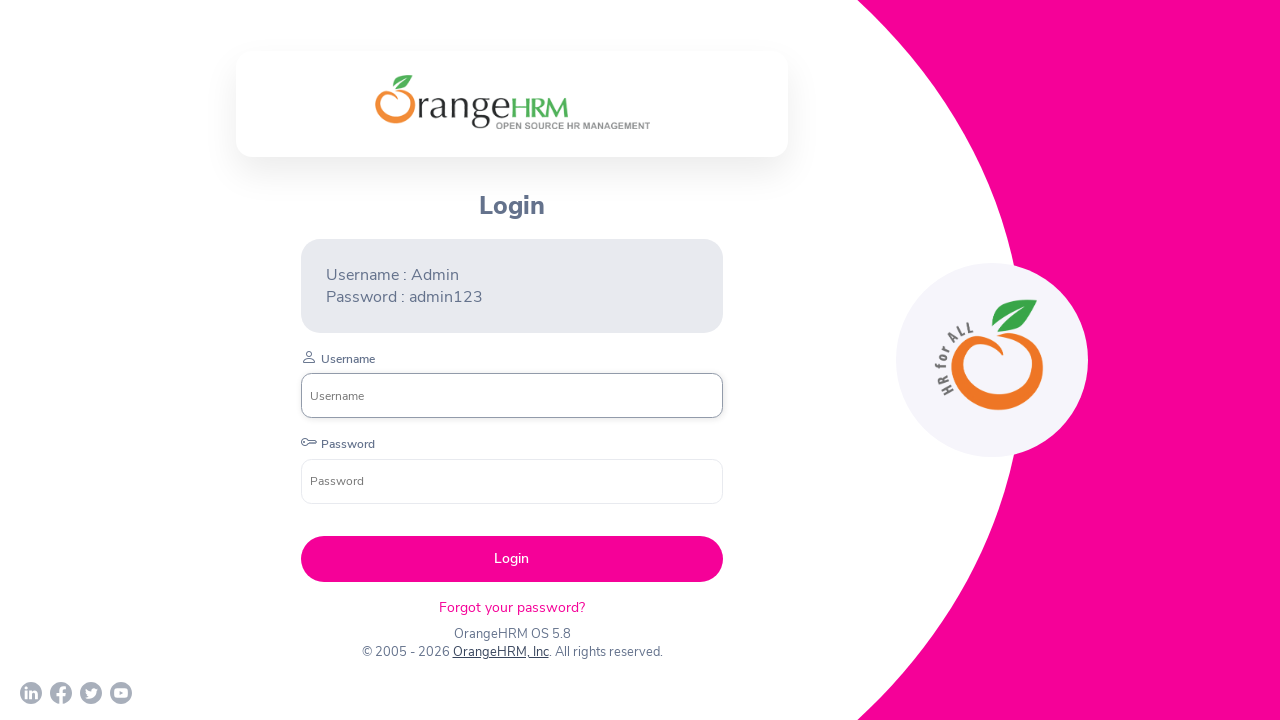

Clicked on the 'OrangeHRM, Inc' link at (500, 652) on text=OrangeHRM, Inc
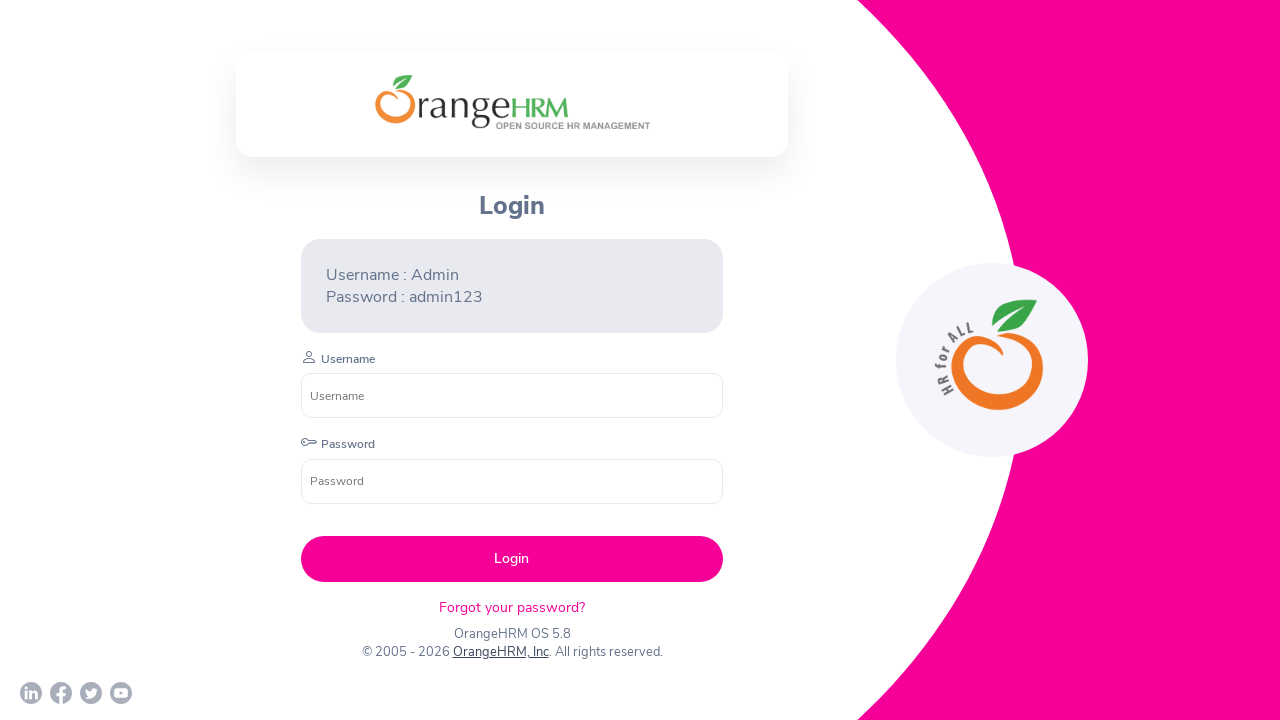

Waited for page to fully load after clicking OrangeHRM, Inc link
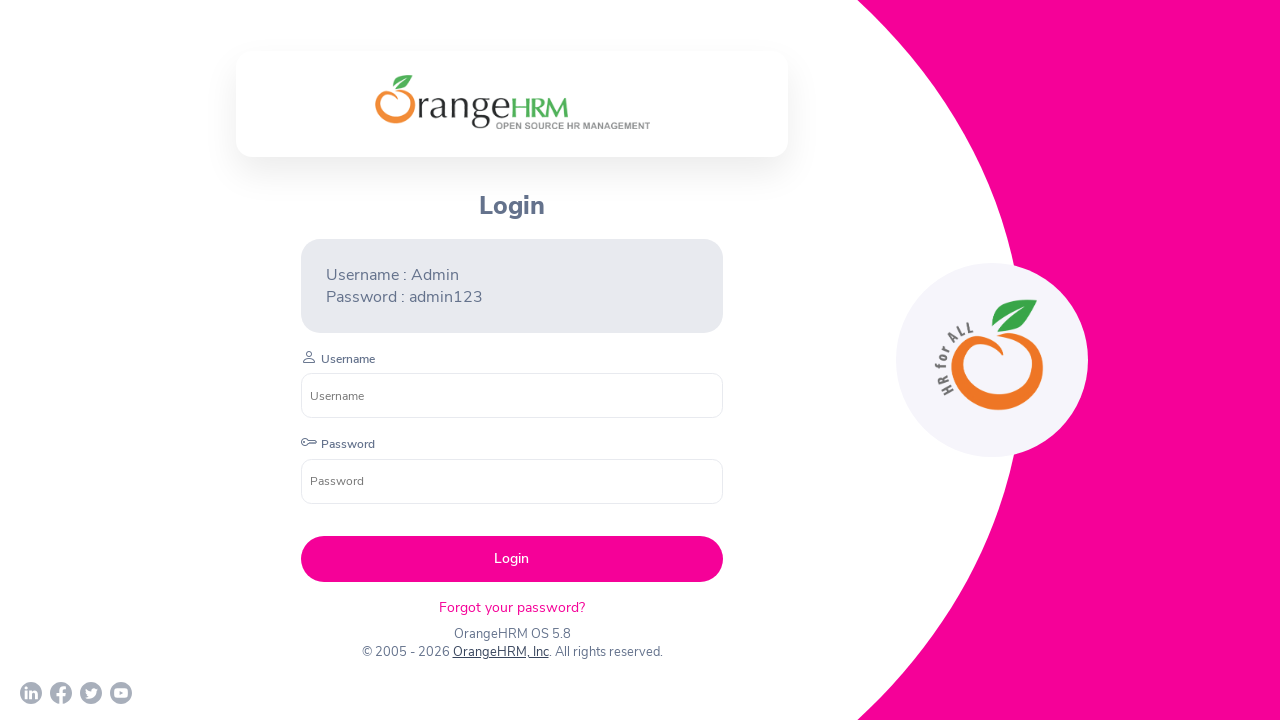

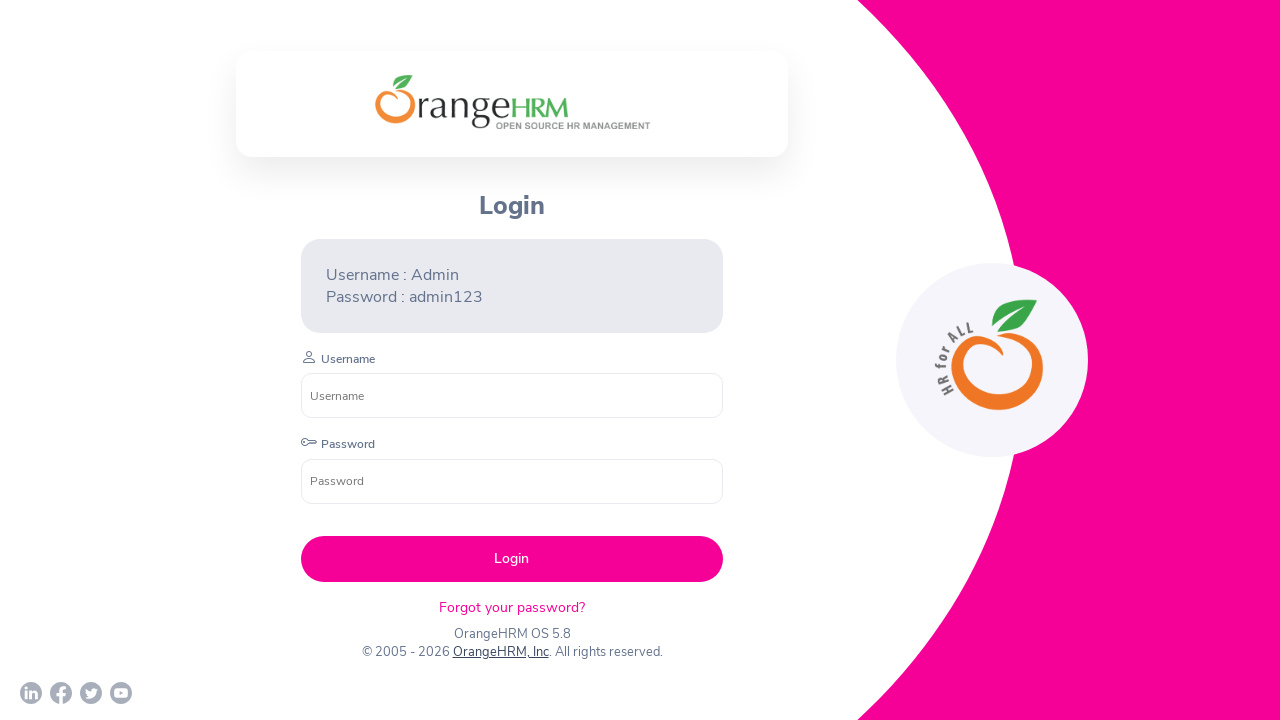